Waits for price to reach $100, books an item, solves a mathematical captcha, and submits the answer

Starting URL: http://suninjuly.github.io/explicit_wait2.html

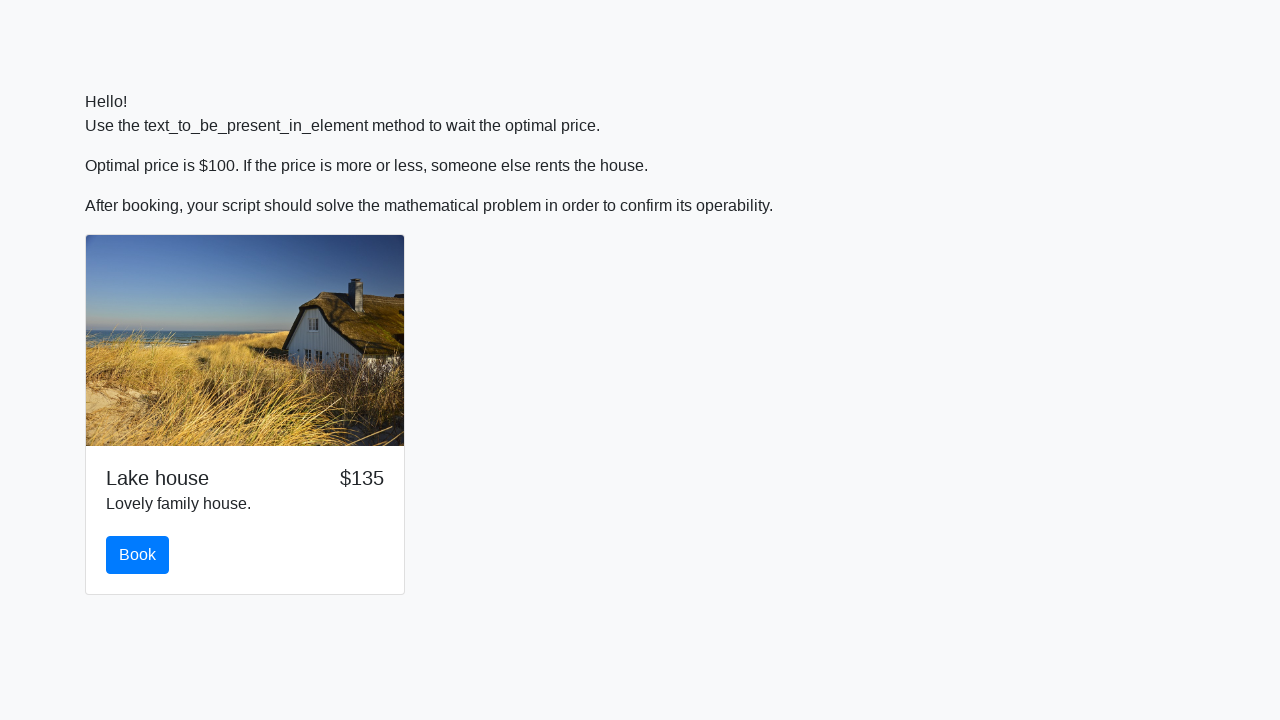

Waited for price to reach $100
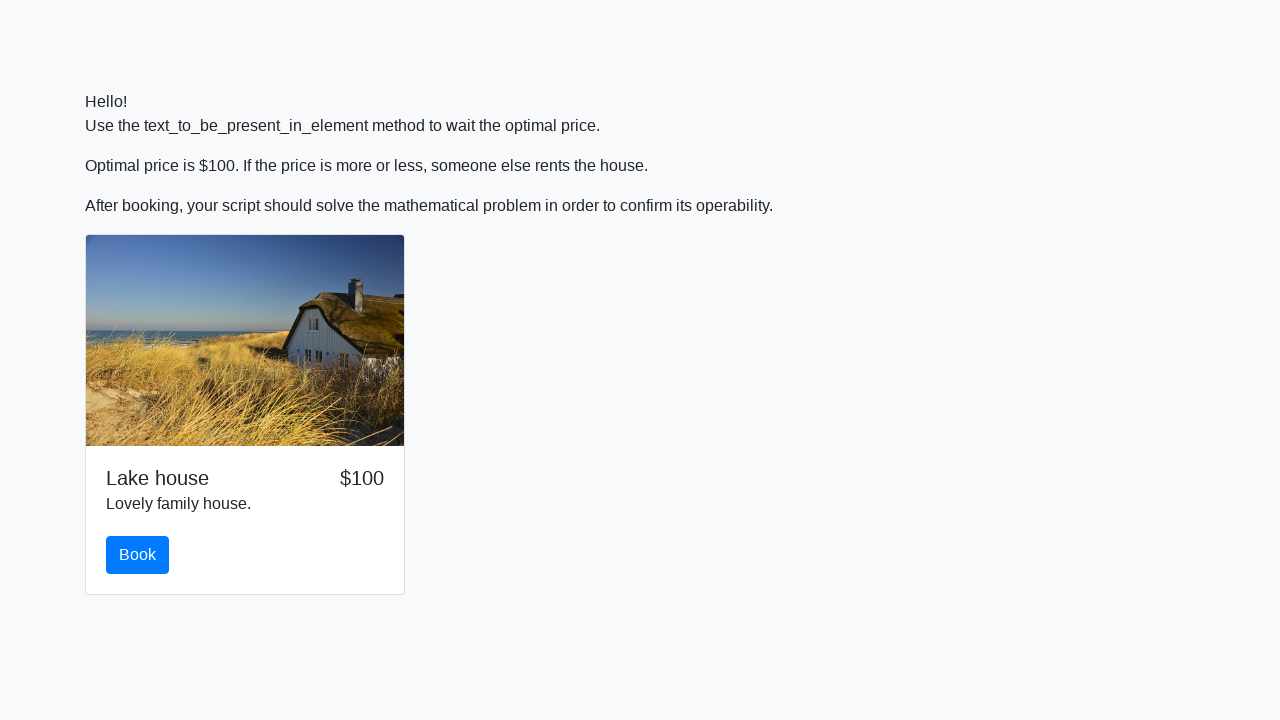

Clicked the book button at (138, 555) on #book
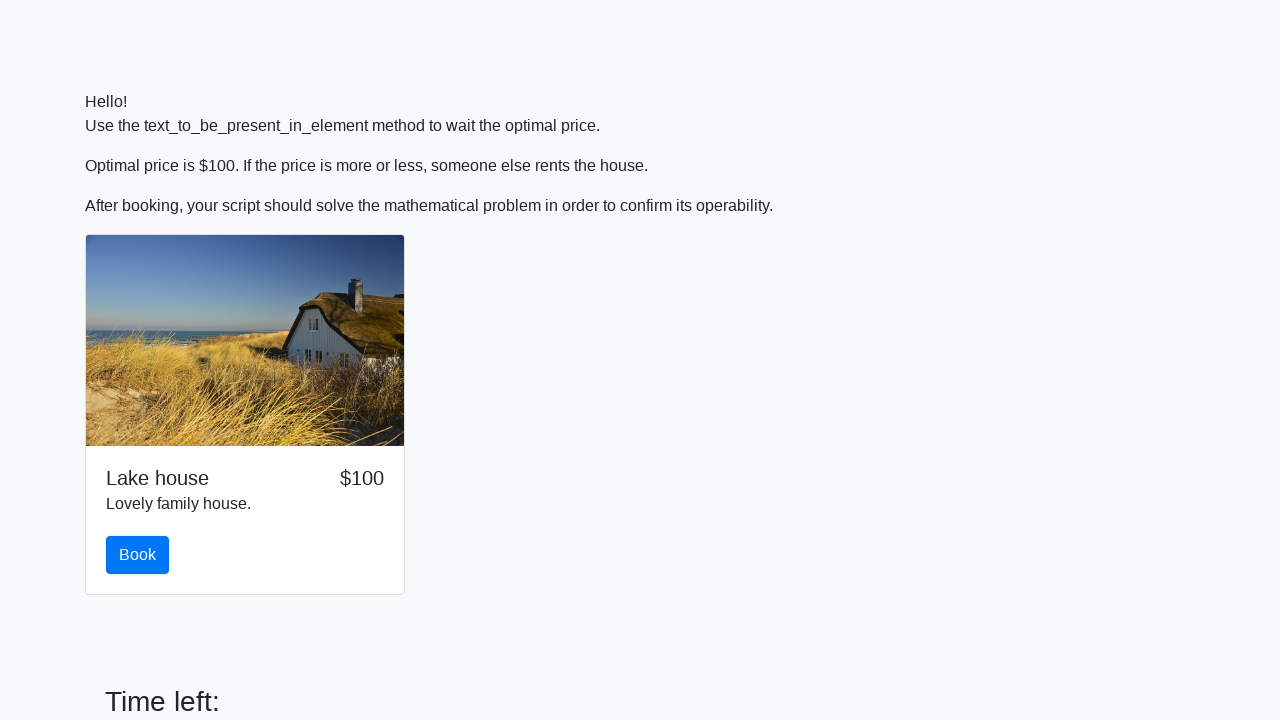

Retrieved math problem value: 862
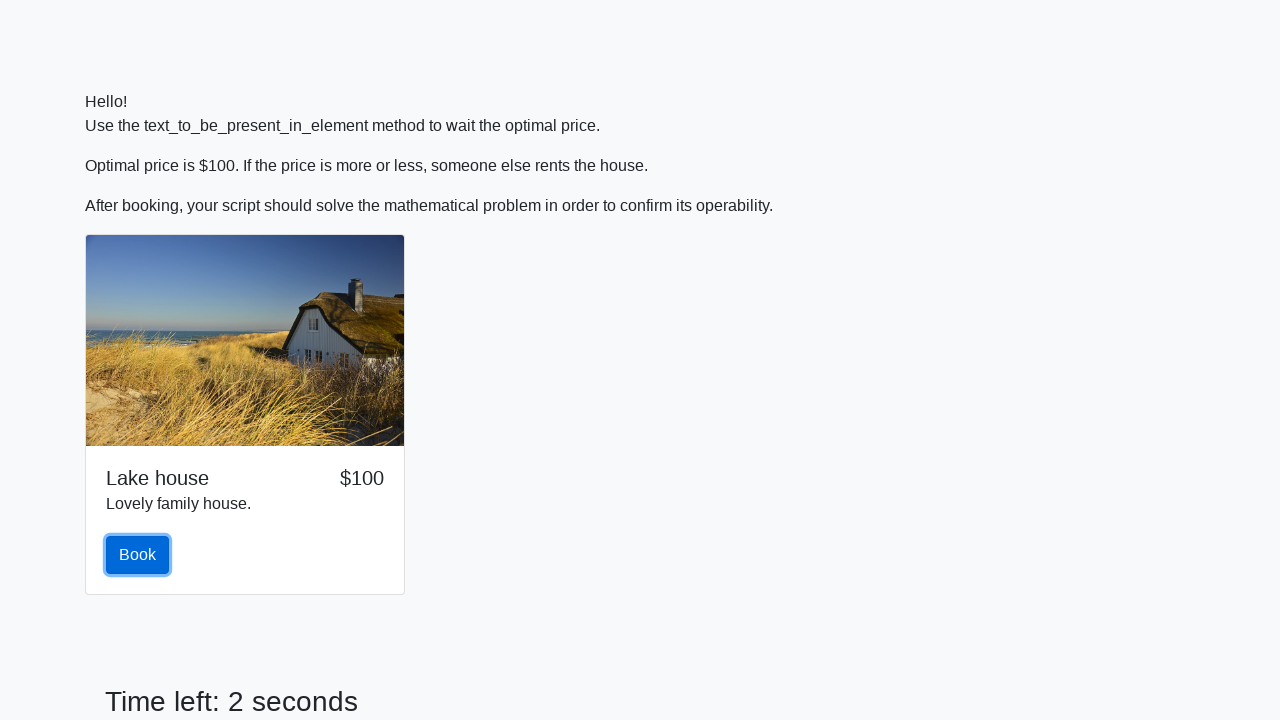

Calculated and entered answer: 2.4159232443652243 on #answer
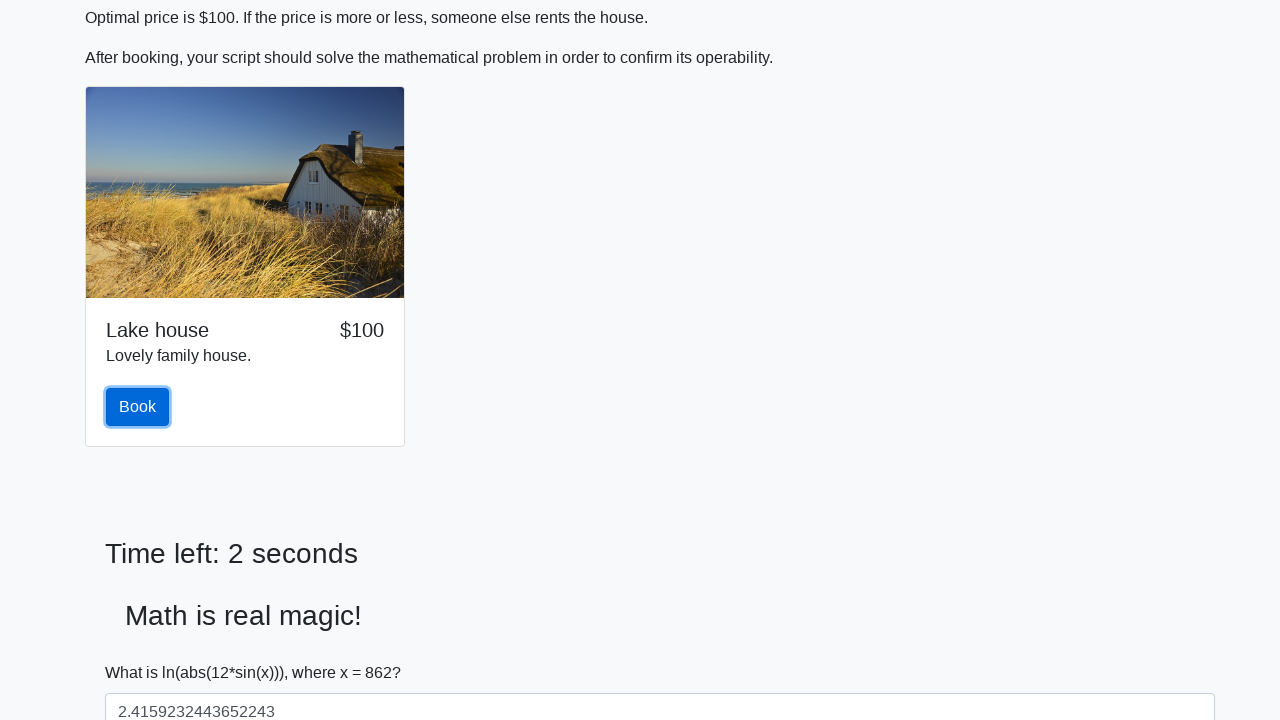

Scrolled solve button into view
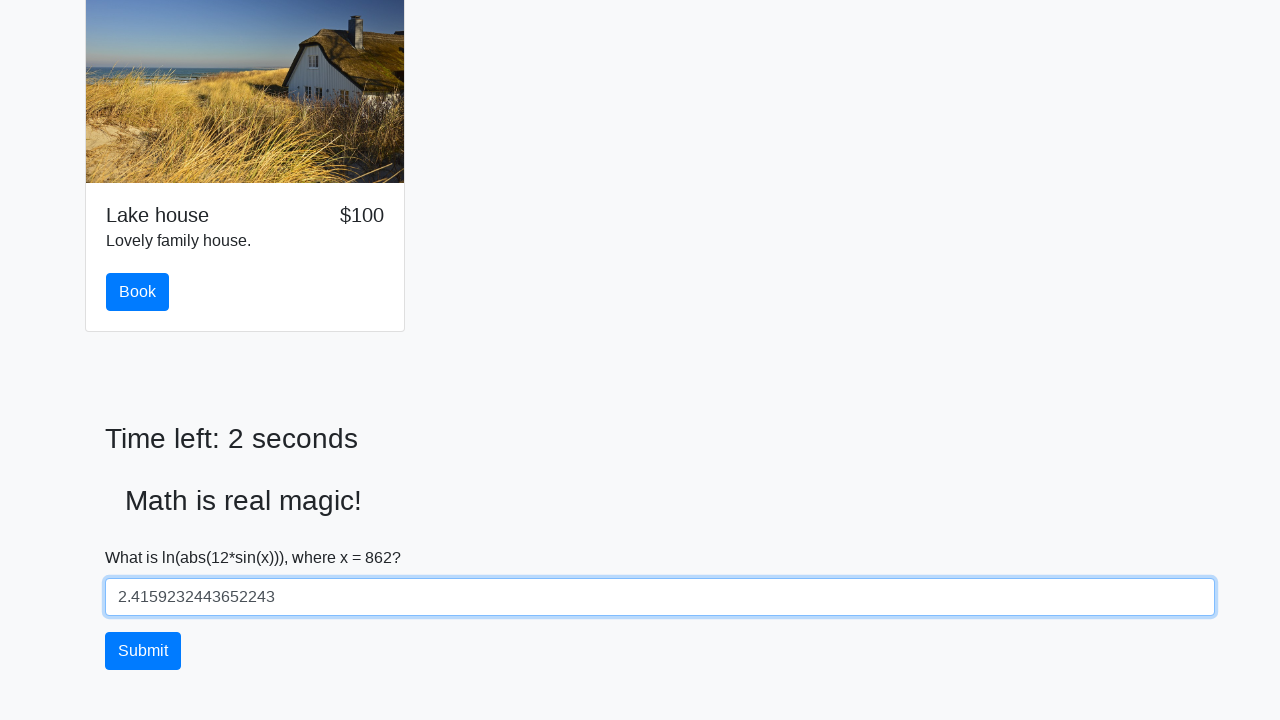

Clicked the solve button to submit answer at (143, 651) on #solve
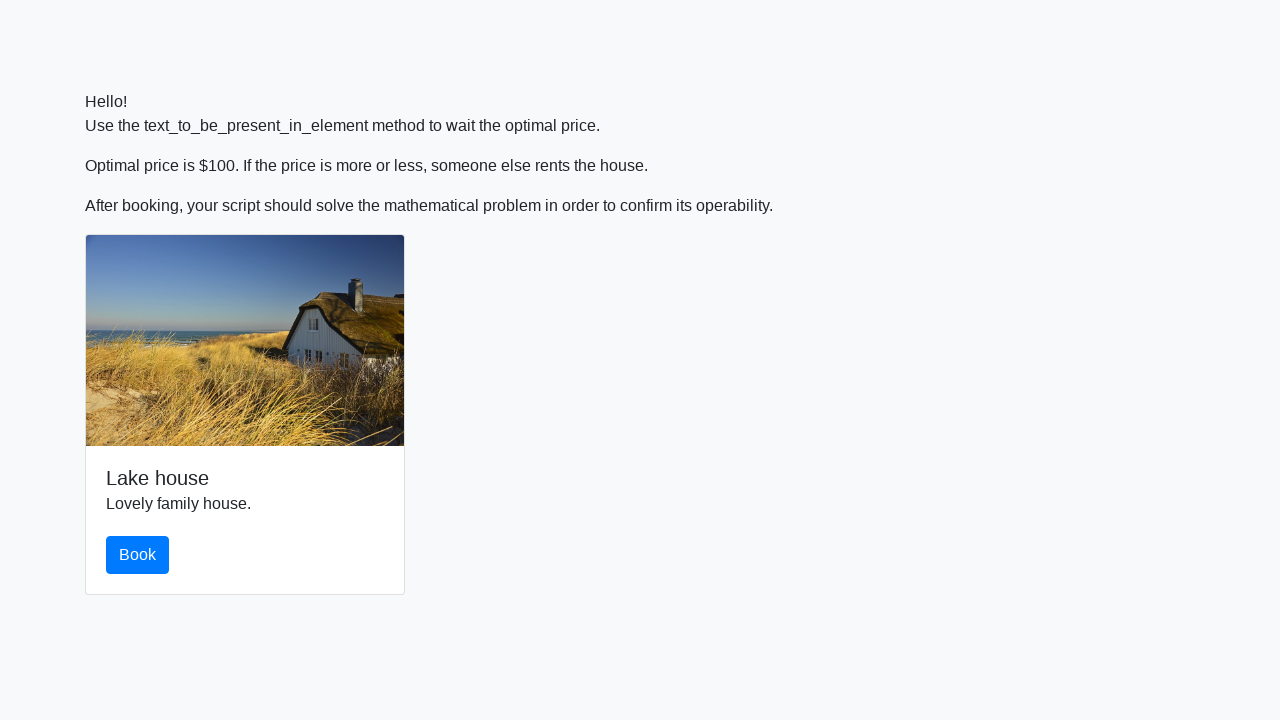

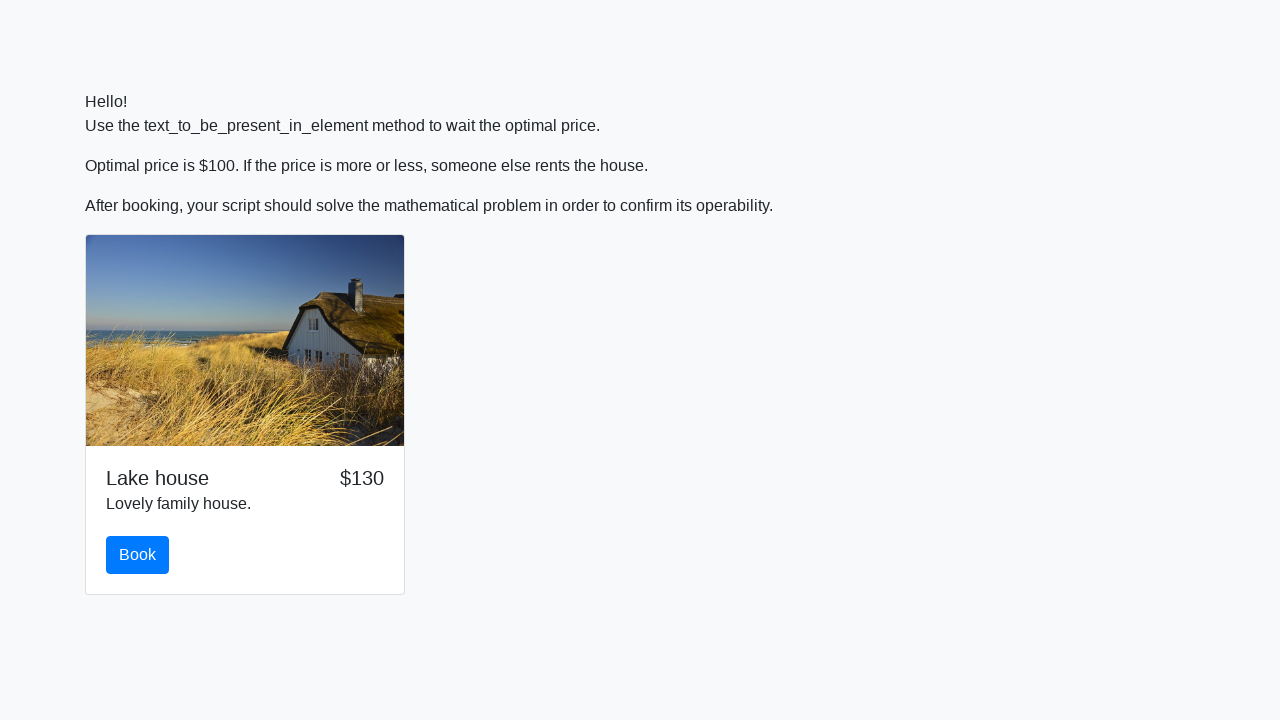